Tests the droppable functionality on jQuery UI demo page by dragging an element onto a drop target

Starting URL: https://jqueryui.com

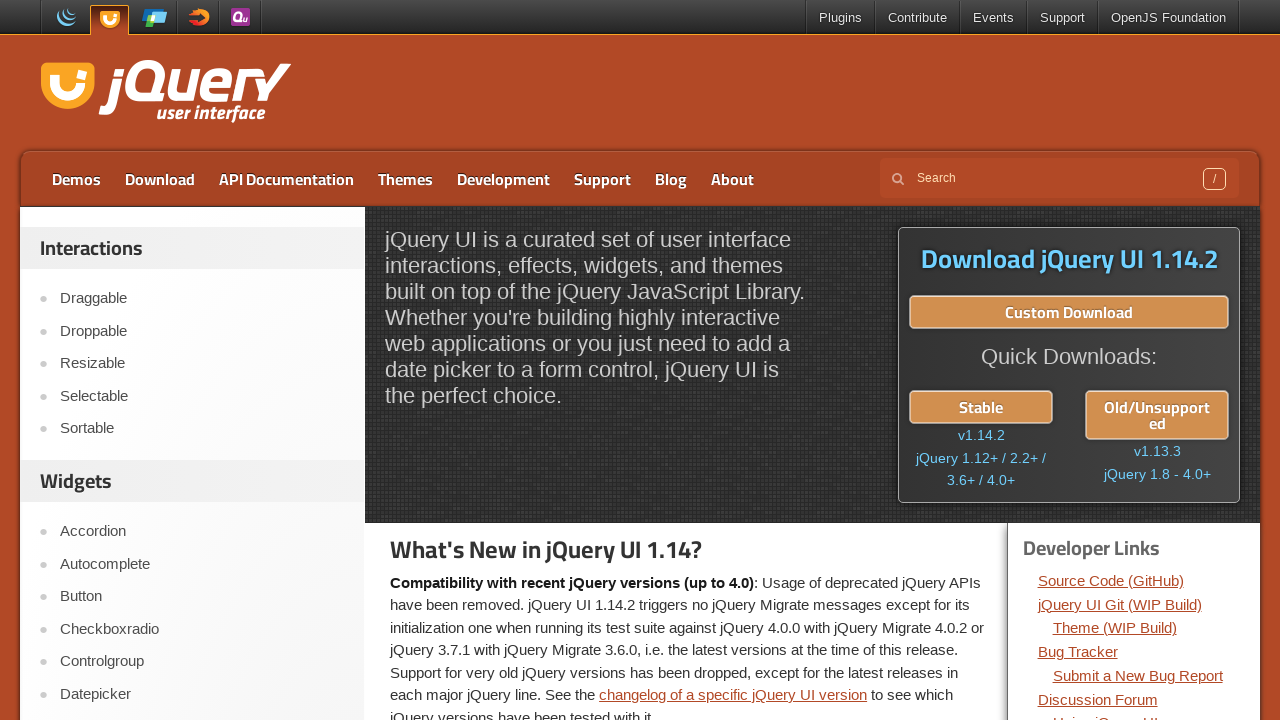

Clicked on Droppable link in jQuery UI demo at (202, 331) on a:text('Droppable')
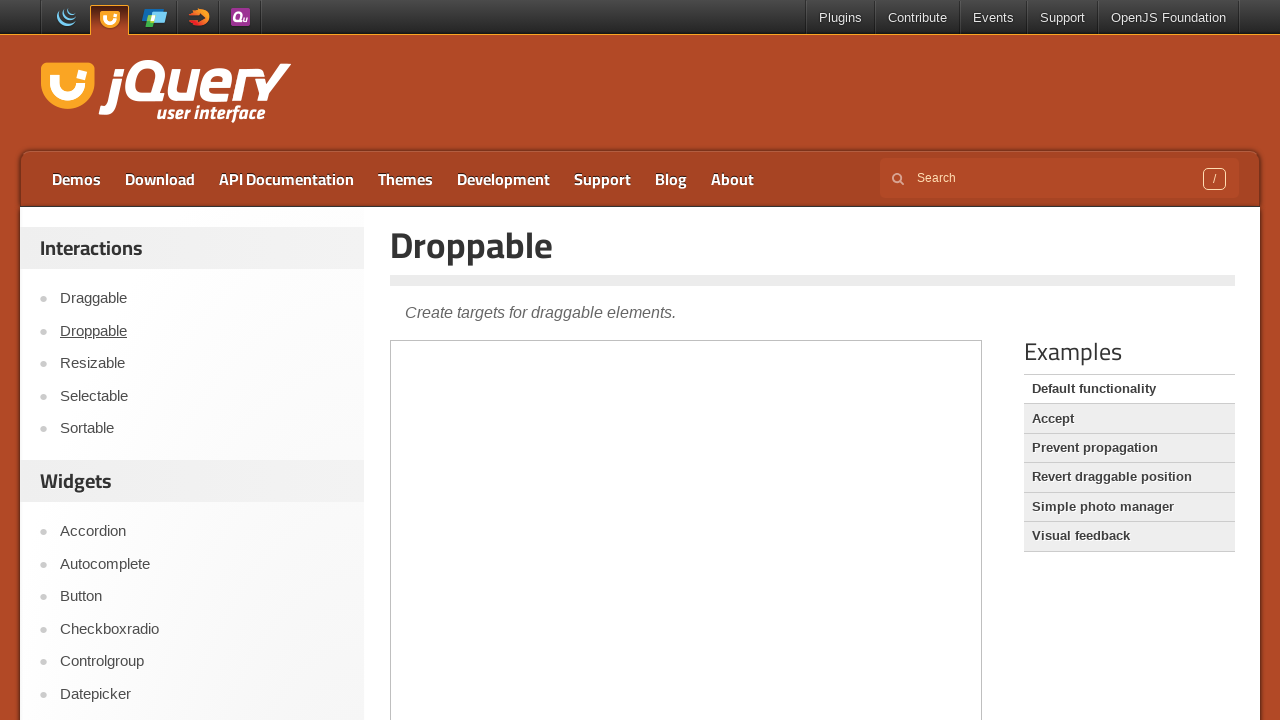

Located demo iframe
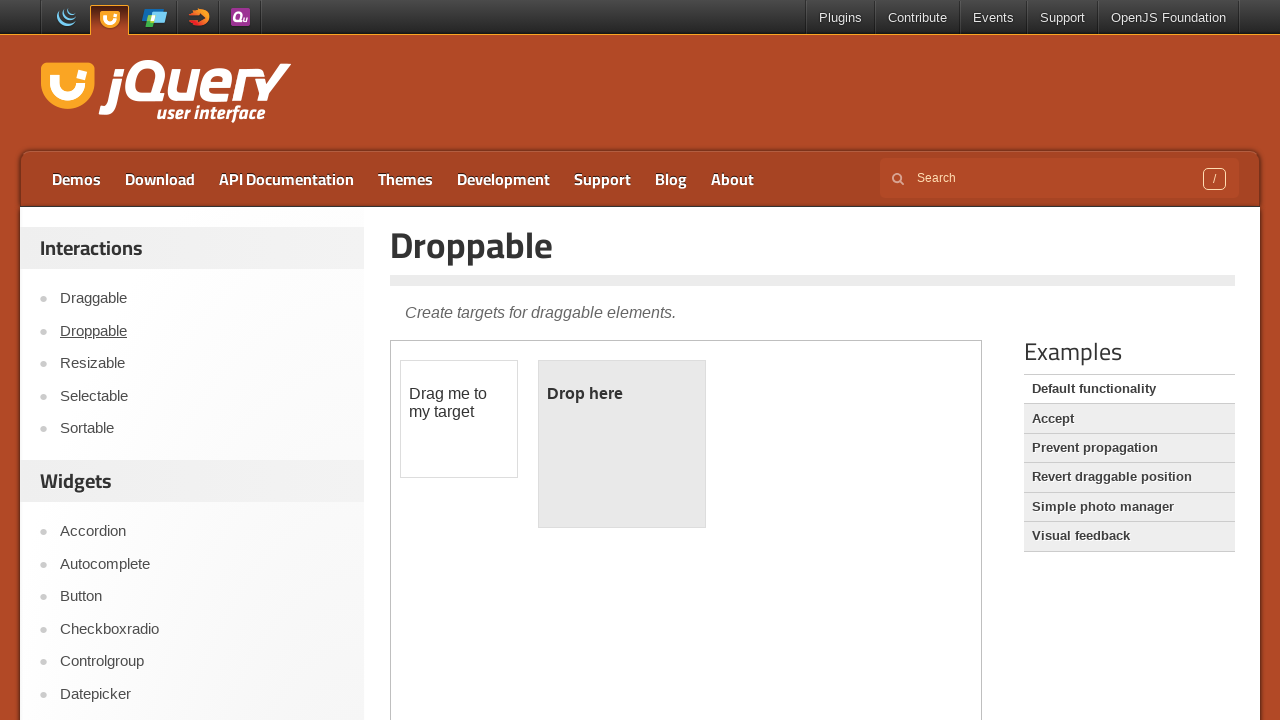

Draggable and droppable elements loaded in iframe
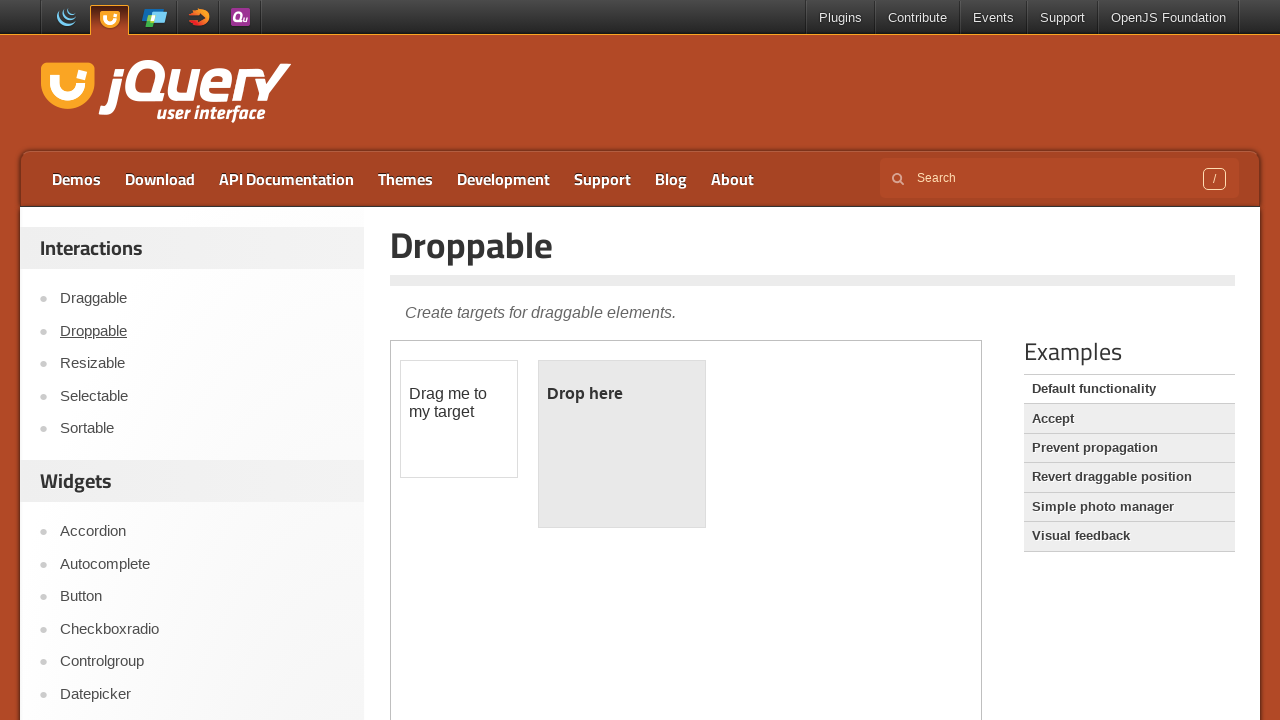

Dragged draggable element onto droppable target at (622, 444)
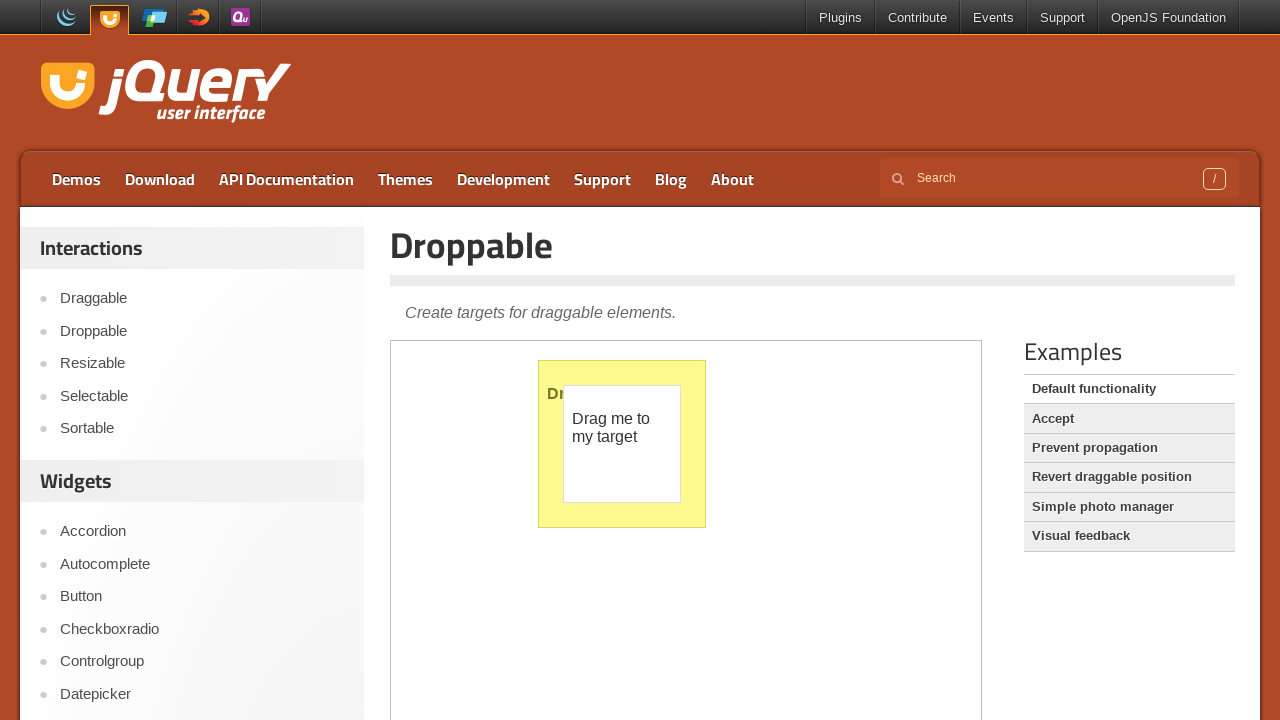

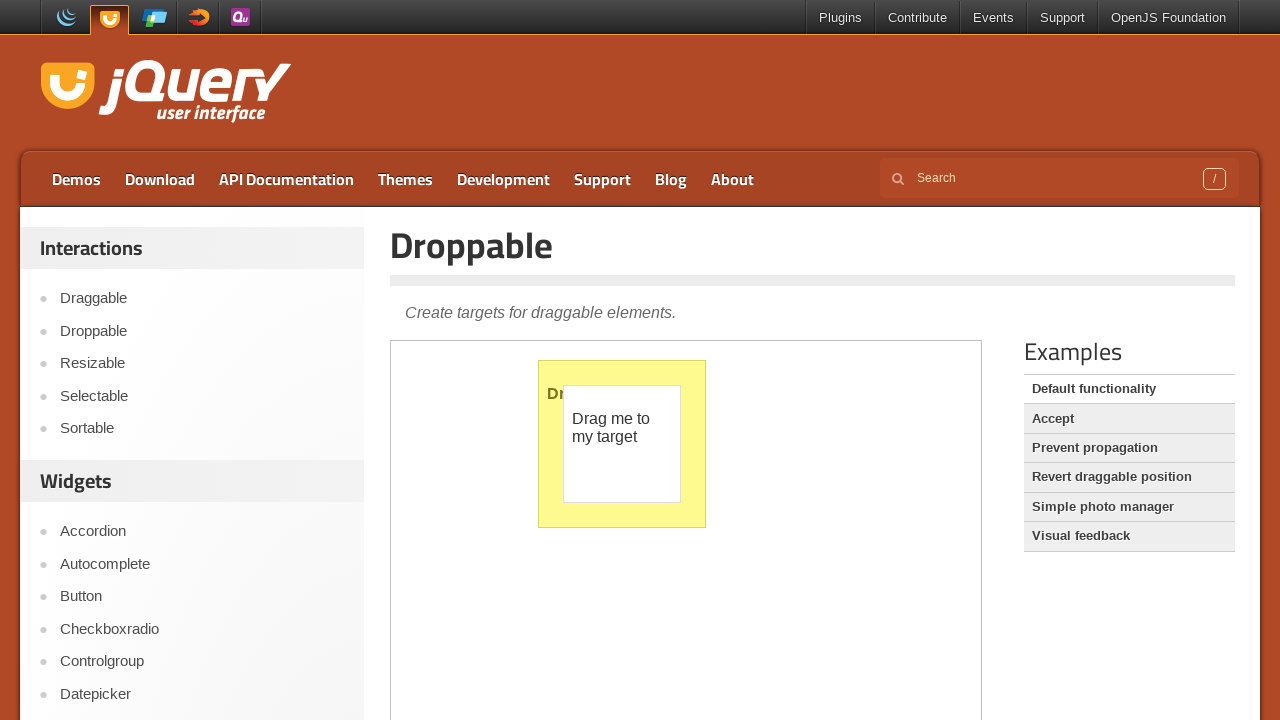